Tests DuckDuckGo search functionality by entering a search query and submitting the form, then waiting for results to load

Starting URL: https://duckduckgo.com/

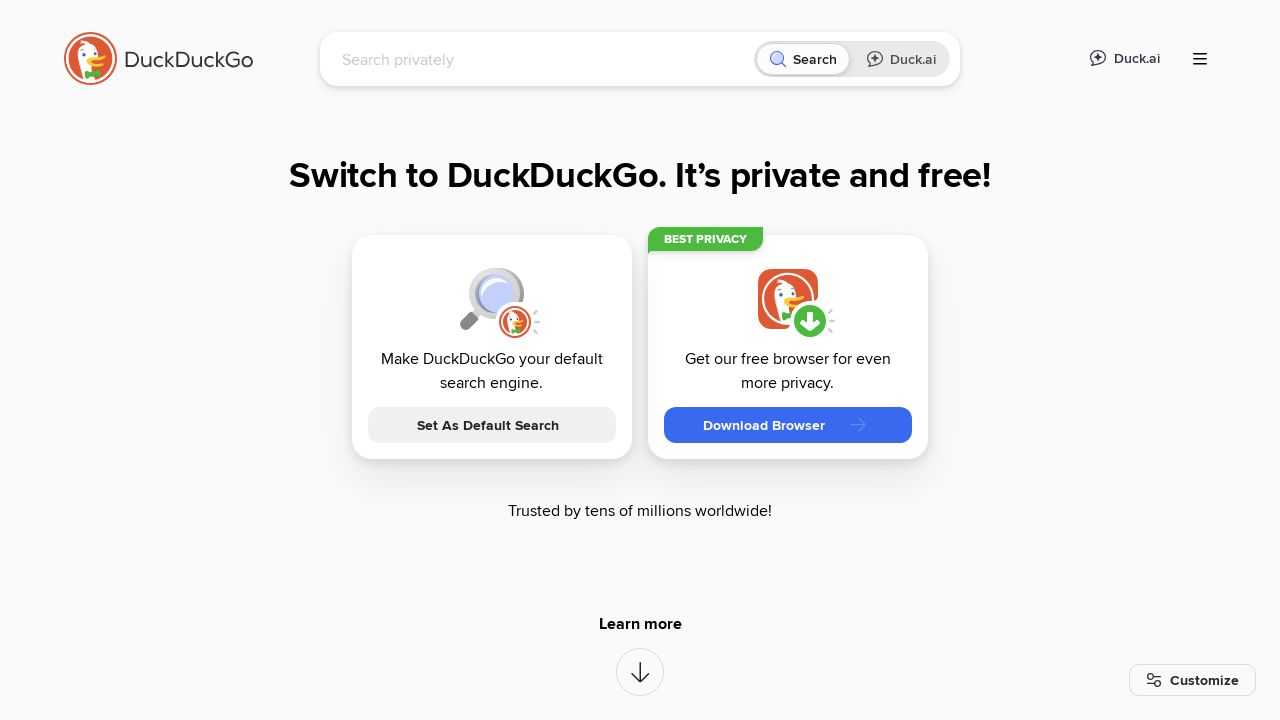

Filled DuckDuckGo search box with 'Sébastien Salva' on input[name='q']
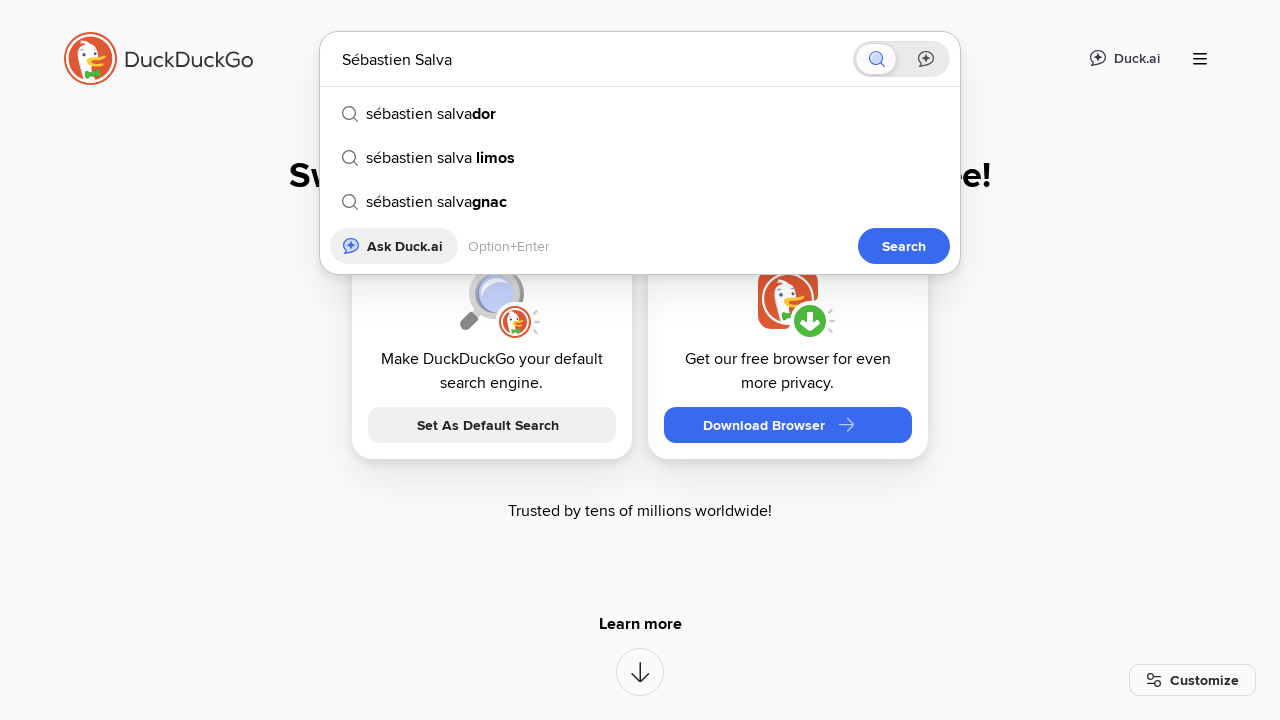

Submitted search form by pressing Enter on input[name='q']
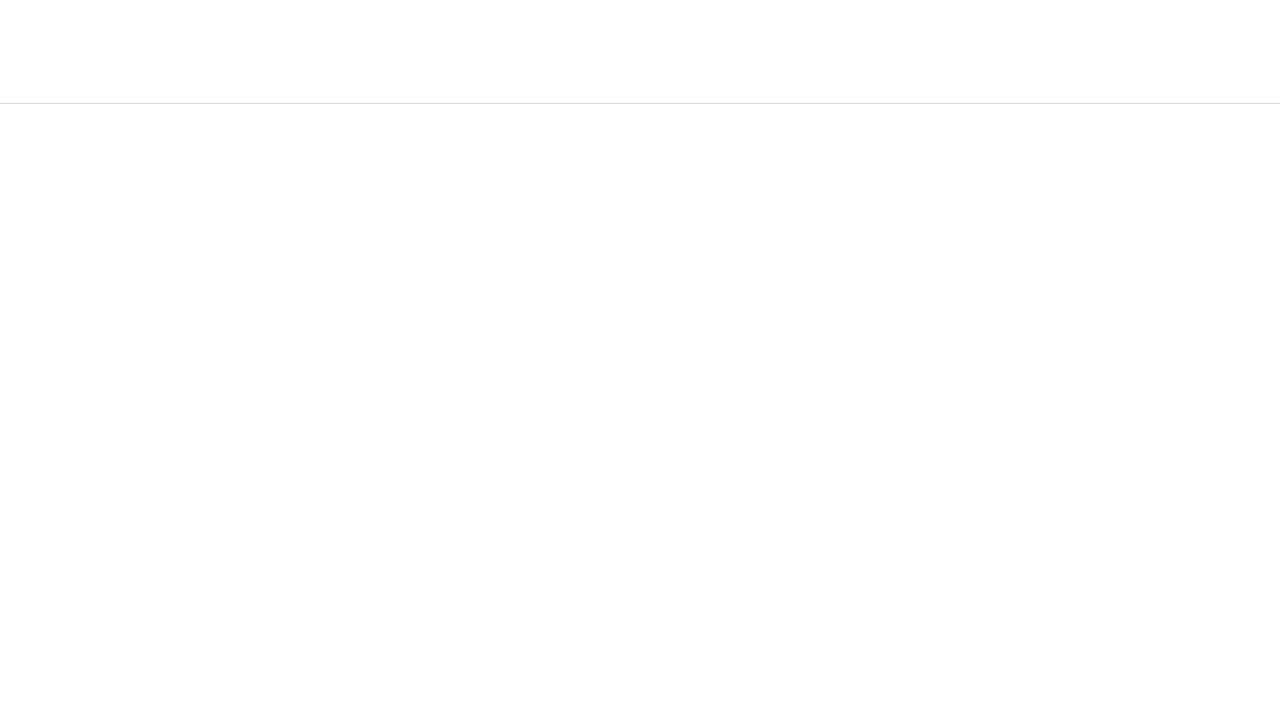

Search results page loaded successfully
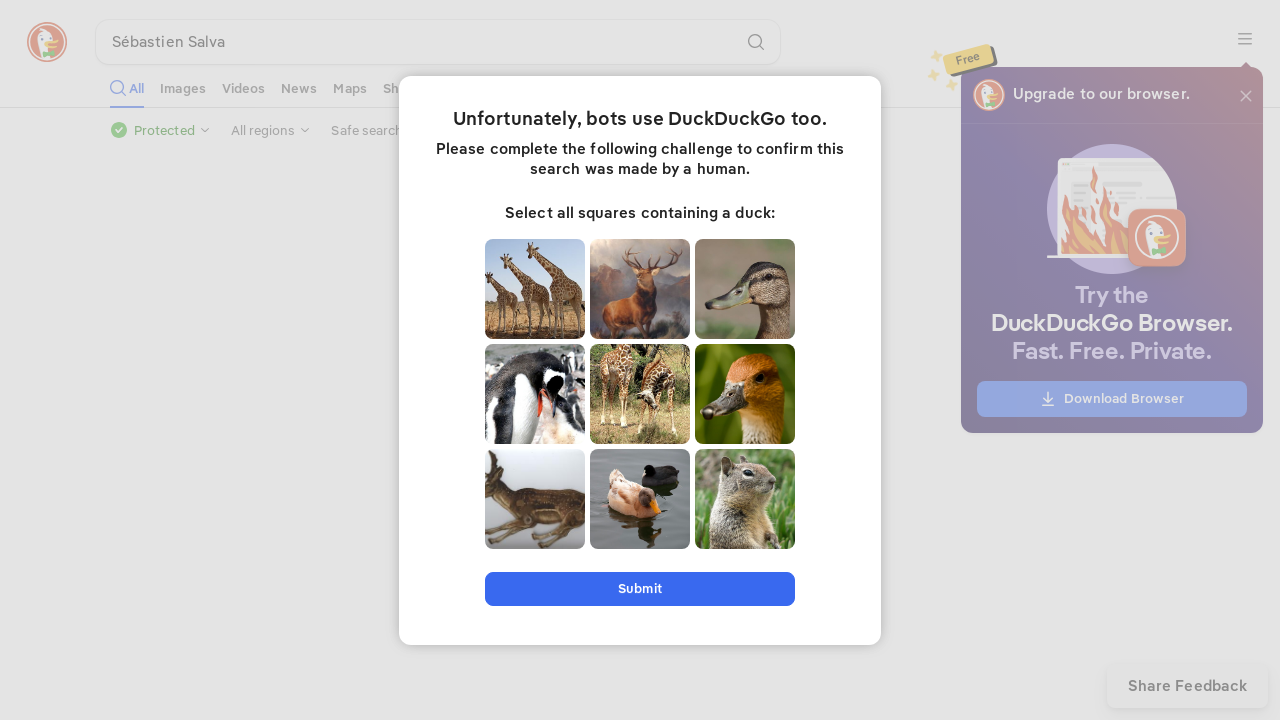

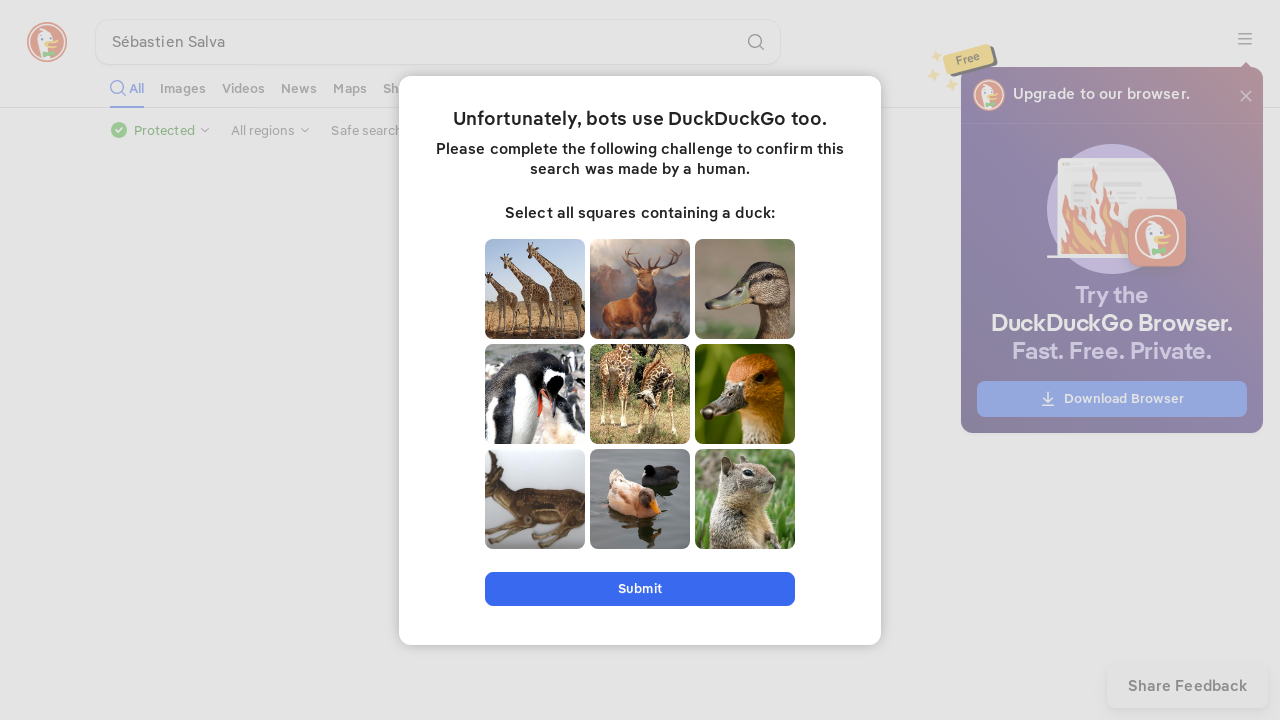